Tests checkbox functionality by locating all checkboxes within a specific block on the page and clicking each one to check them

Starting URL: http://www.tizag.com/htmlT/htmlcheckboxes.php

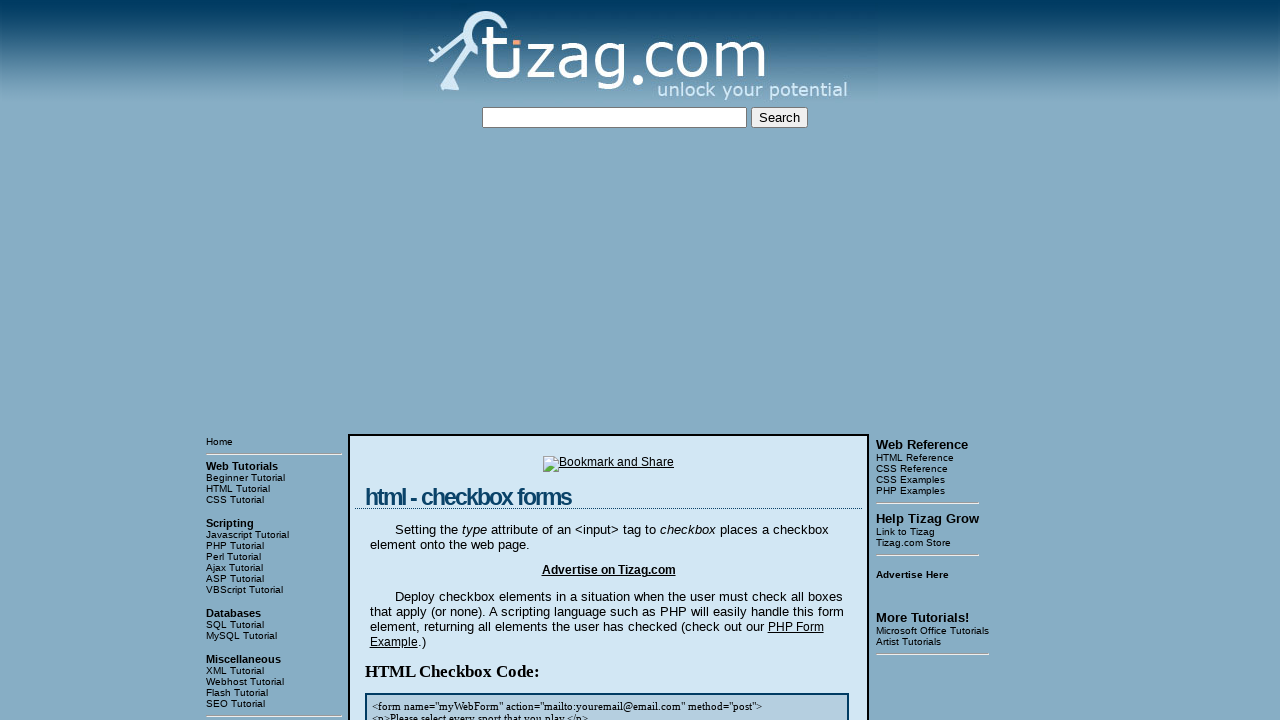

Navigated to checkbox test page
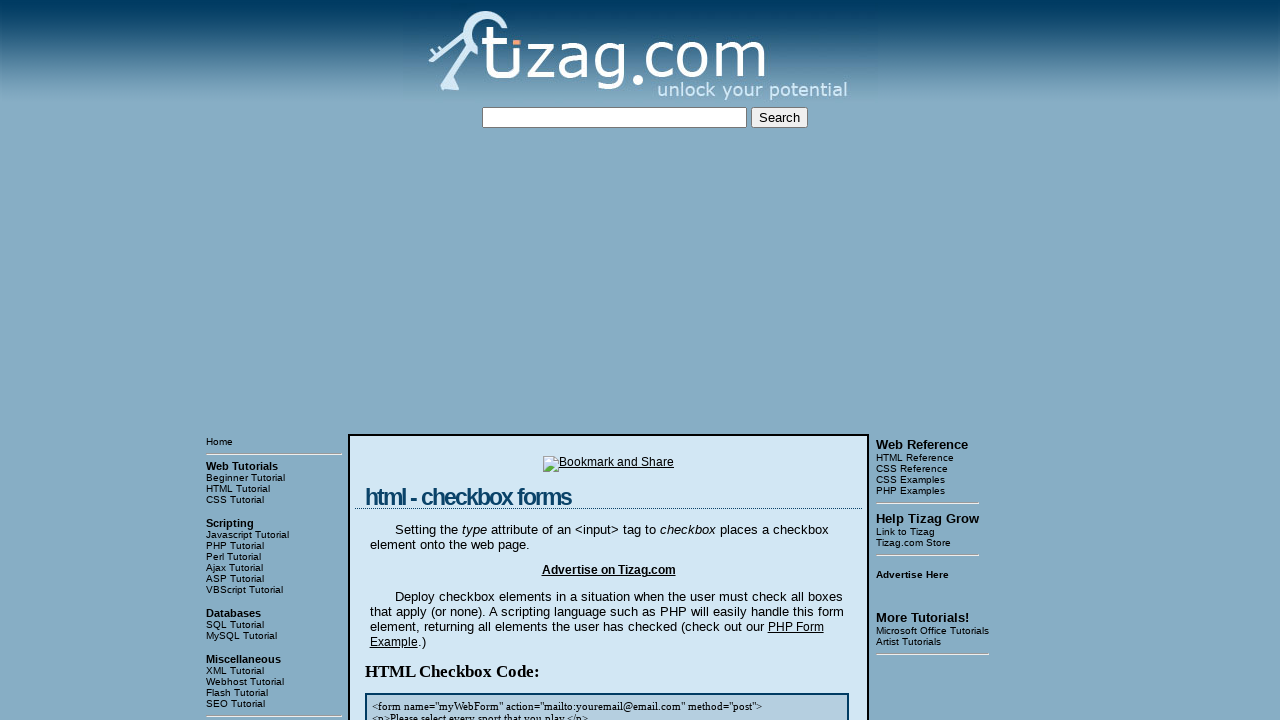

Located checkbox block element
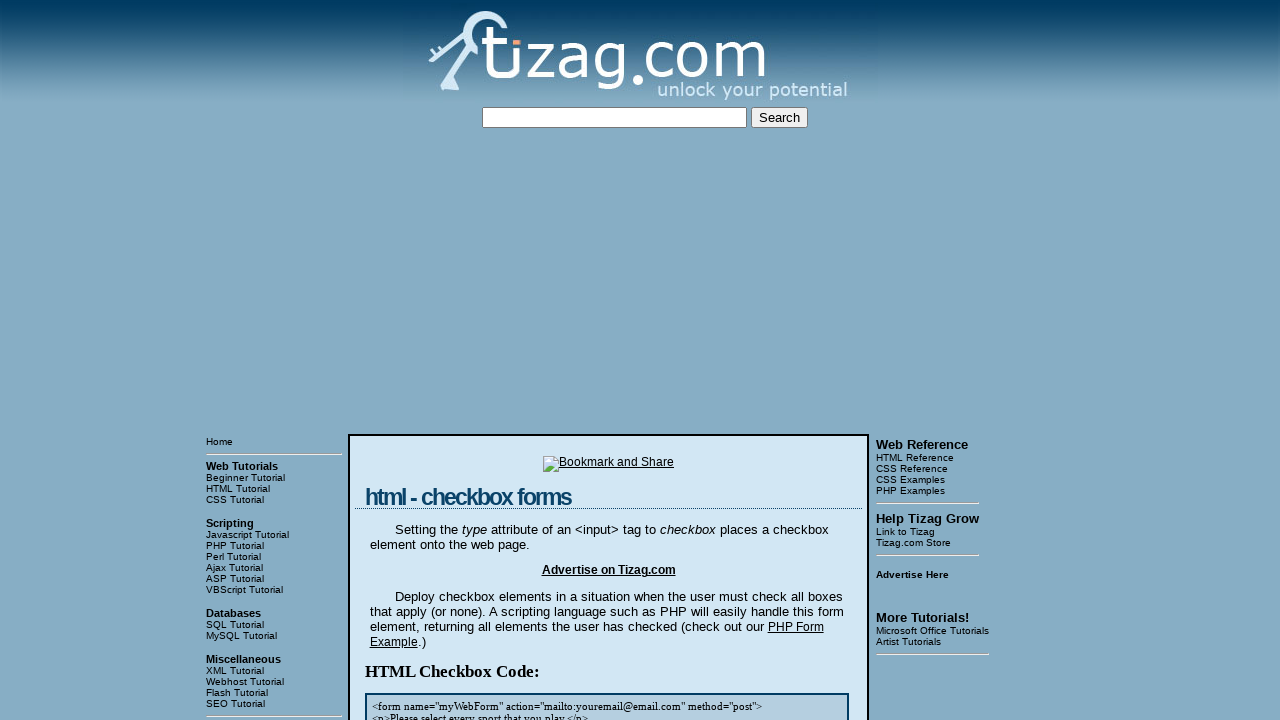

Located all checkboxes within the block
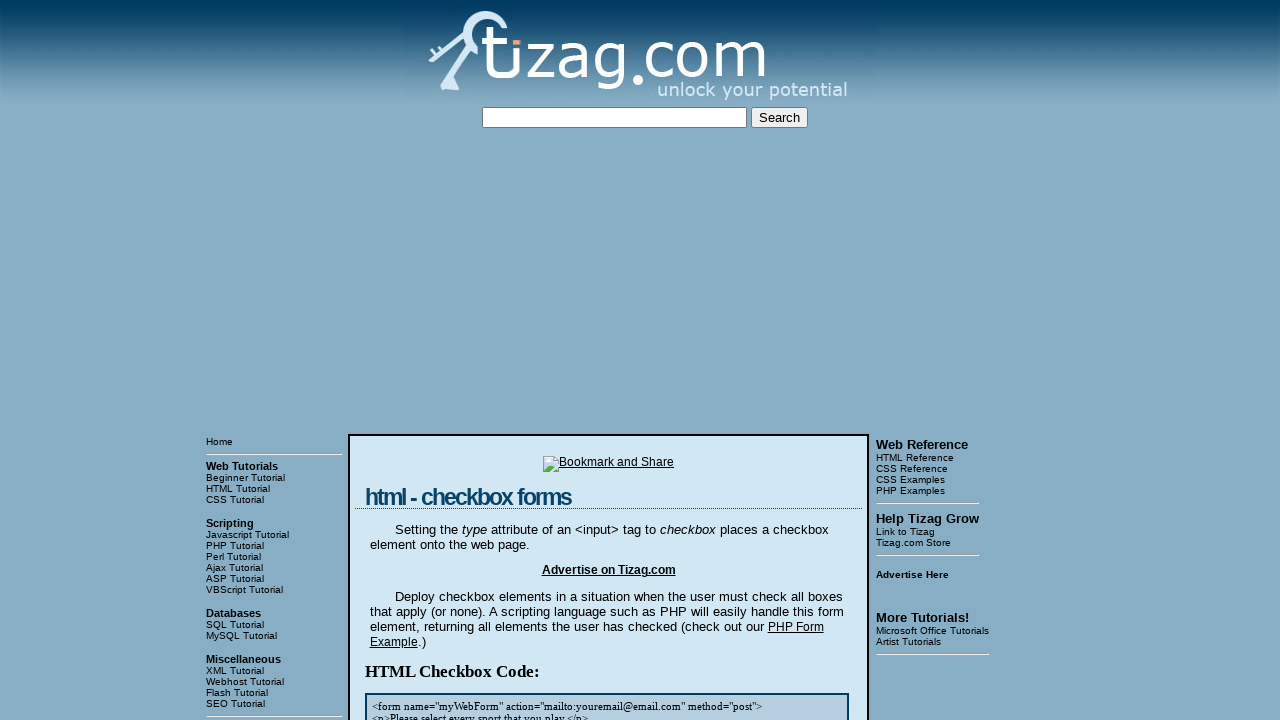

Counted 4 checkboxes in the block
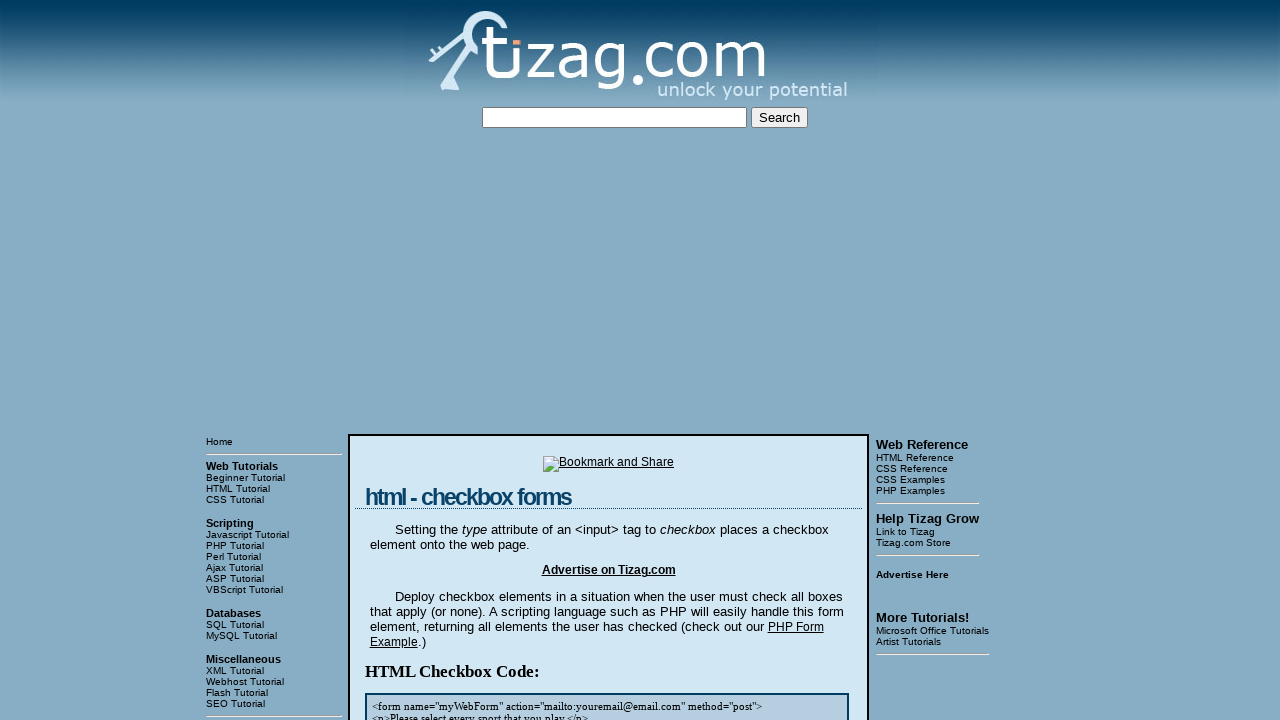

Clicked checkbox 1 of 4 at (422, 360) on xpath=//html/body/table[3]/tbody/tr[1]/td[2]/table/tbody/tr/td/div[4] >> [type='
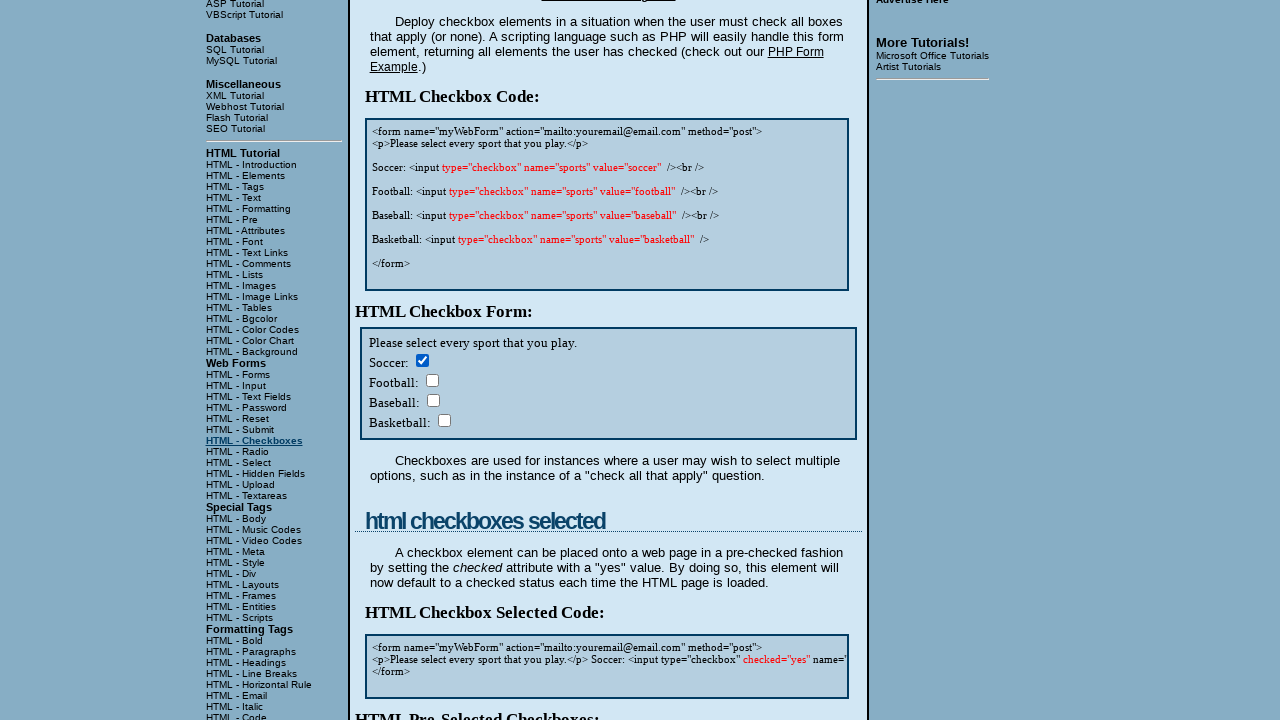

Clicked checkbox 2 of 4 at (432, 380) on xpath=//html/body/table[3]/tbody/tr[1]/td[2]/table/tbody/tr/td/div[4] >> [type='
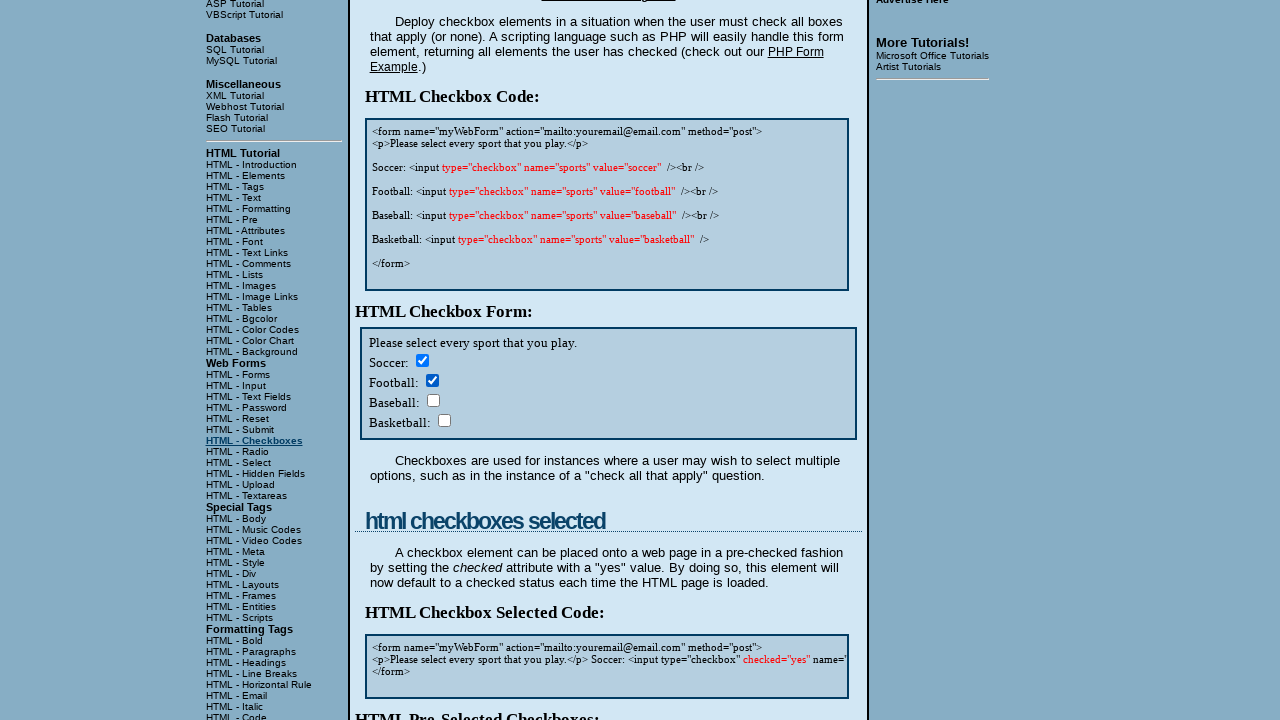

Clicked checkbox 3 of 4 at (433, 400) on xpath=//html/body/table[3]/tbody/tr[1]/td[2]/table/tbody/tr/td/div[4] >> [type='
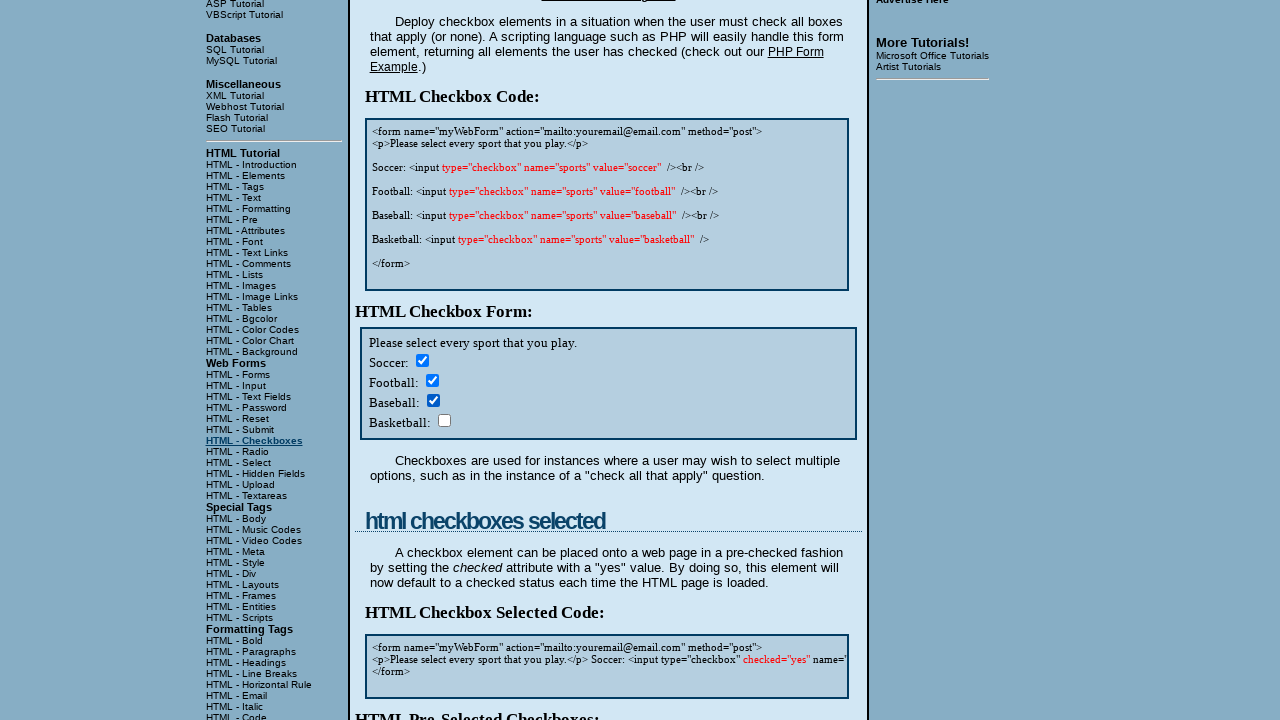

Clicked checkbox 4 of 4 at (444, 420) on xpath=//html/body/table[3]/tbody/tr[1]/td[2]/table/tbody/tr/td/div[4] >> [type='
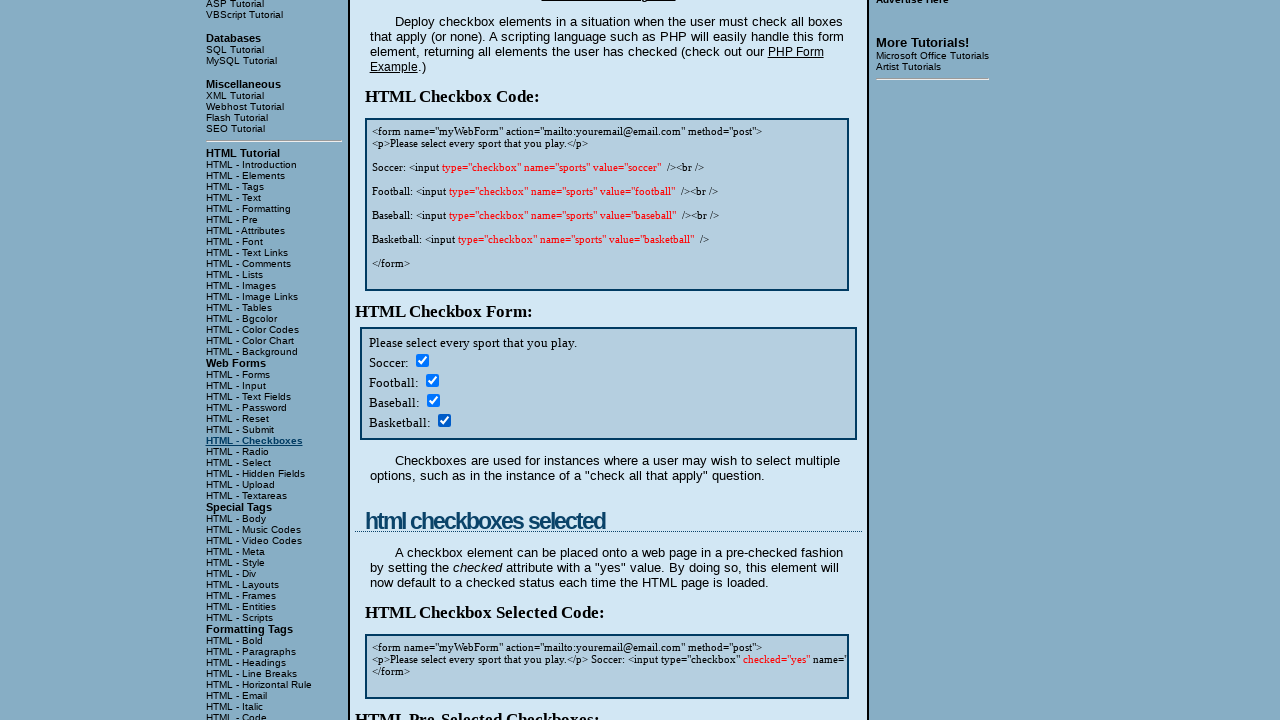

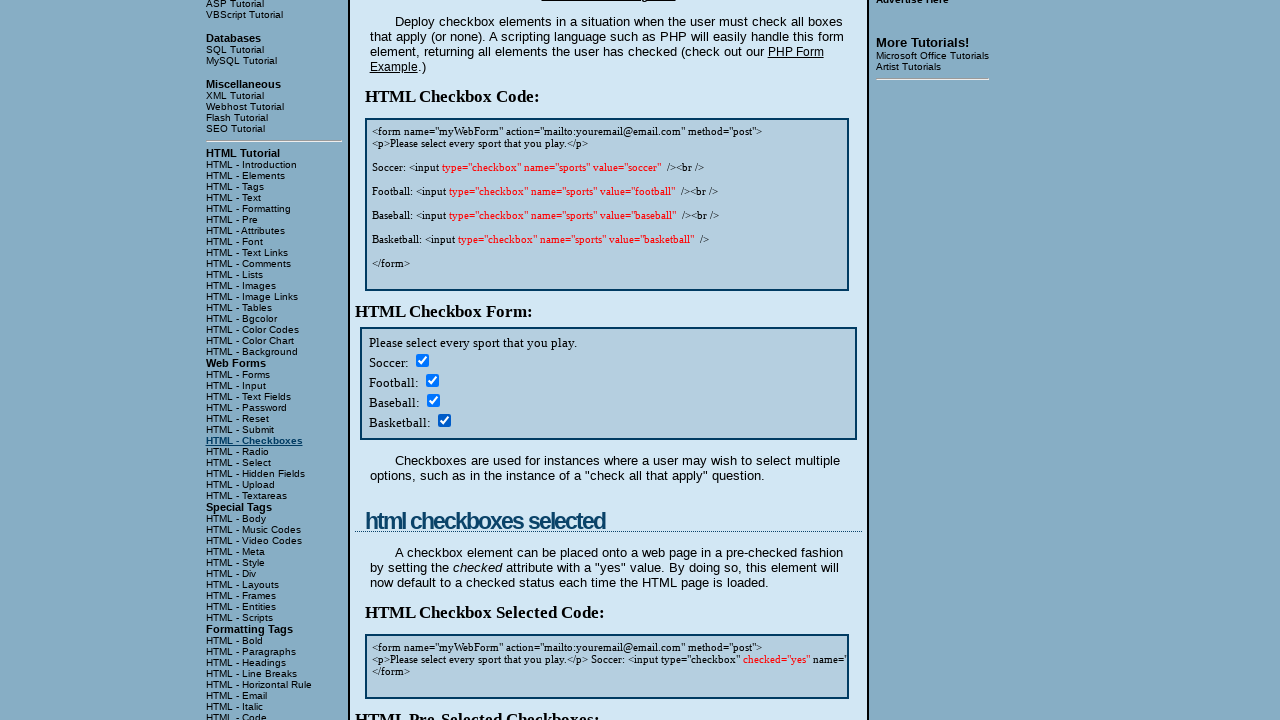